Tests zip code validation with mixed letters and numbers to verify error message display

Starting URL: https://www.sharelane.com/cgi-bin/register.py

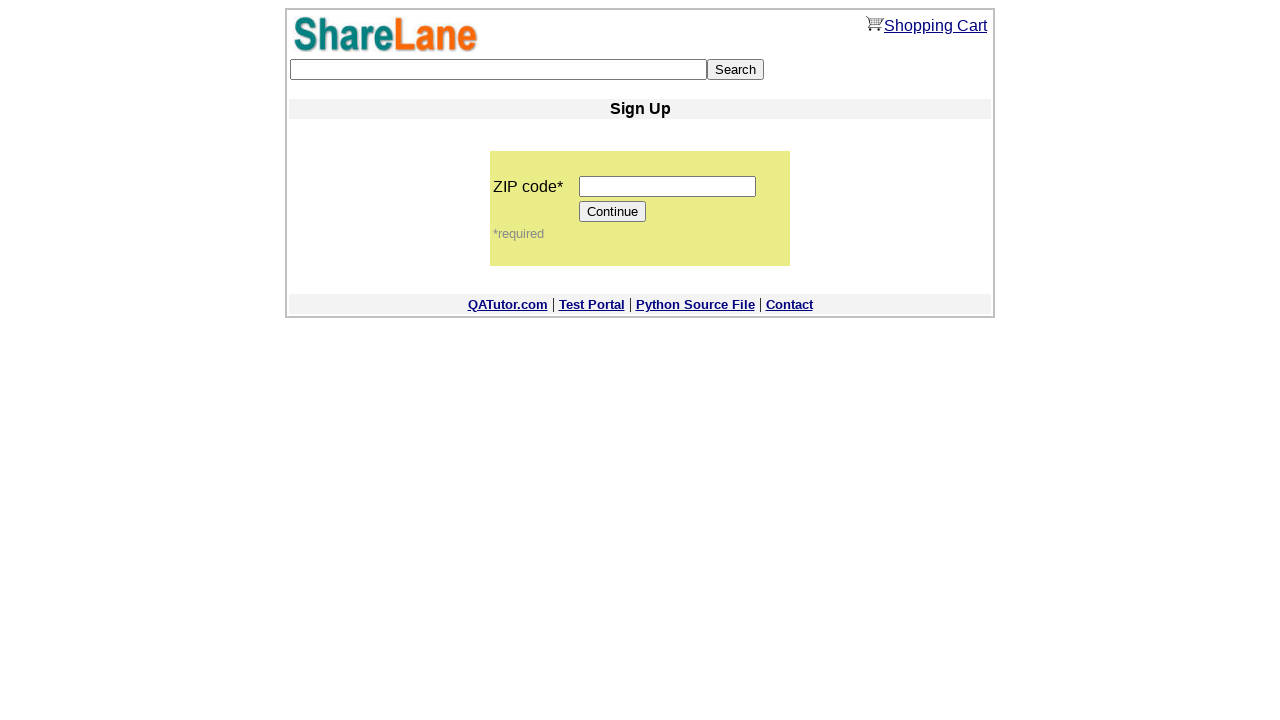

Filled zip code field with mixed letters and numbers 'as25g' on input[name='zip_code']
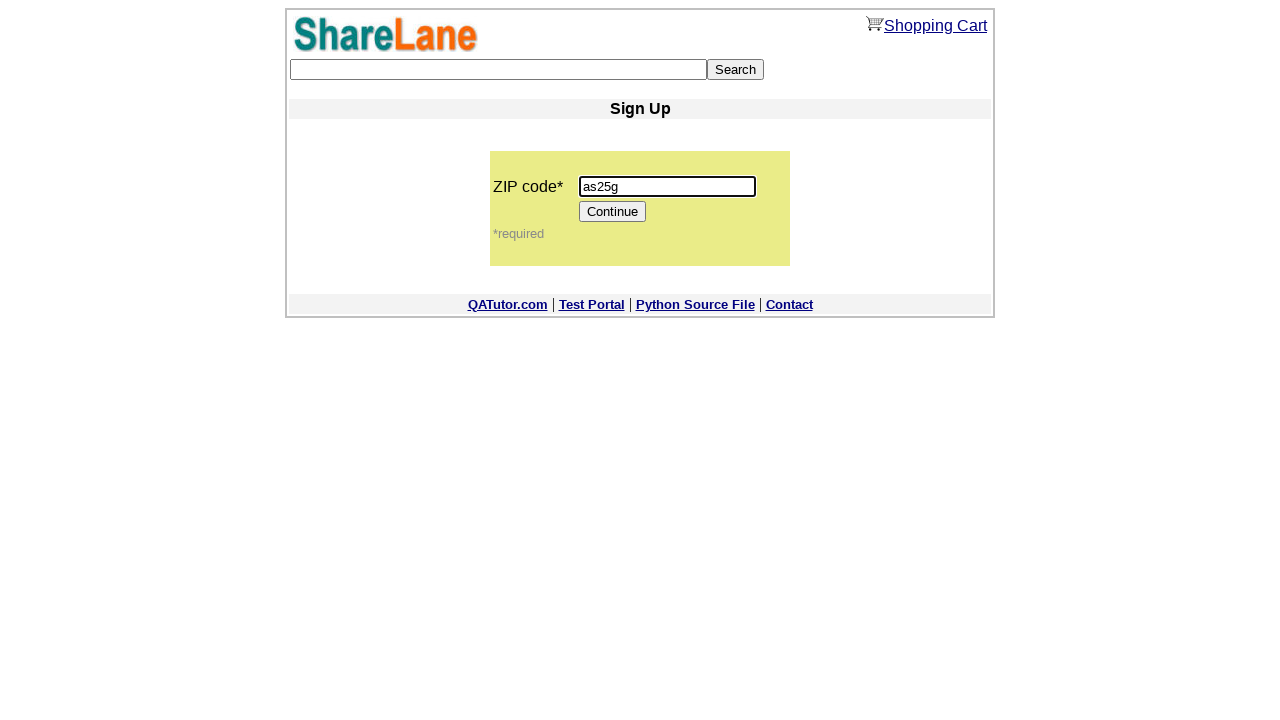

Clicked Continue button to submit form with invalid zip code at (613, 212) on input[value='Continue']
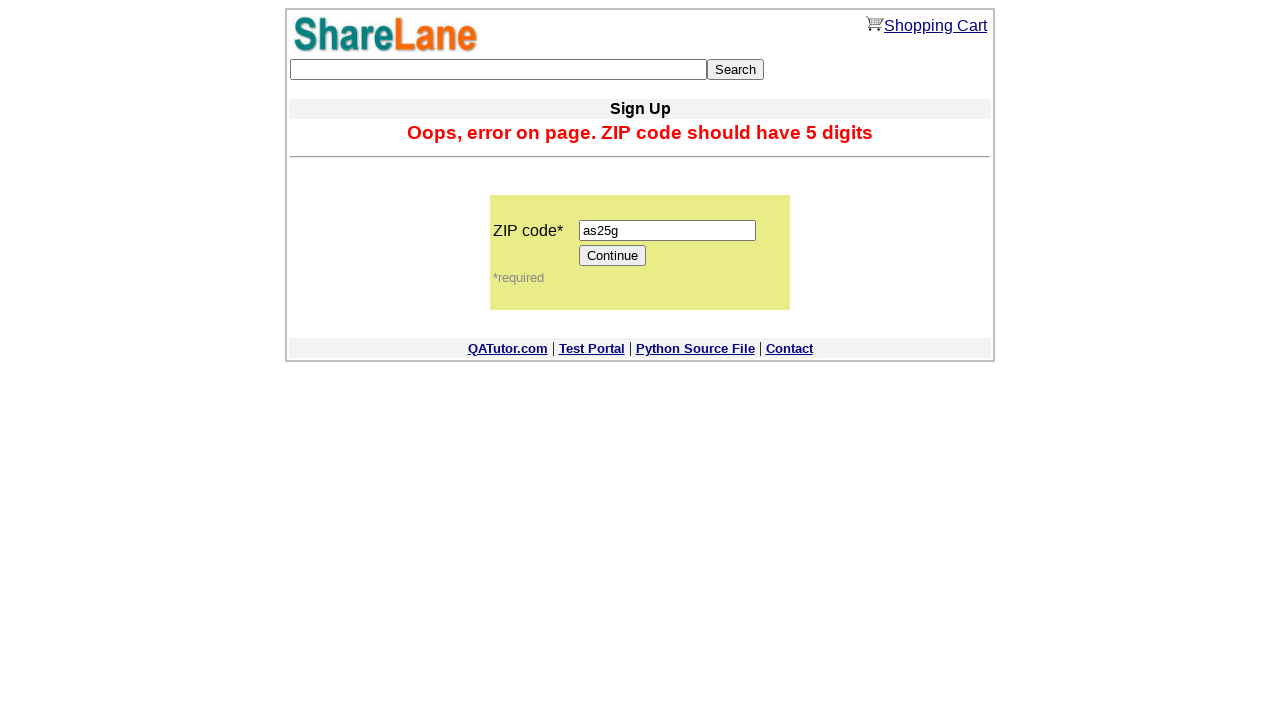

Error message appeared confirming zip code validation failed with mixed alphanumeric input
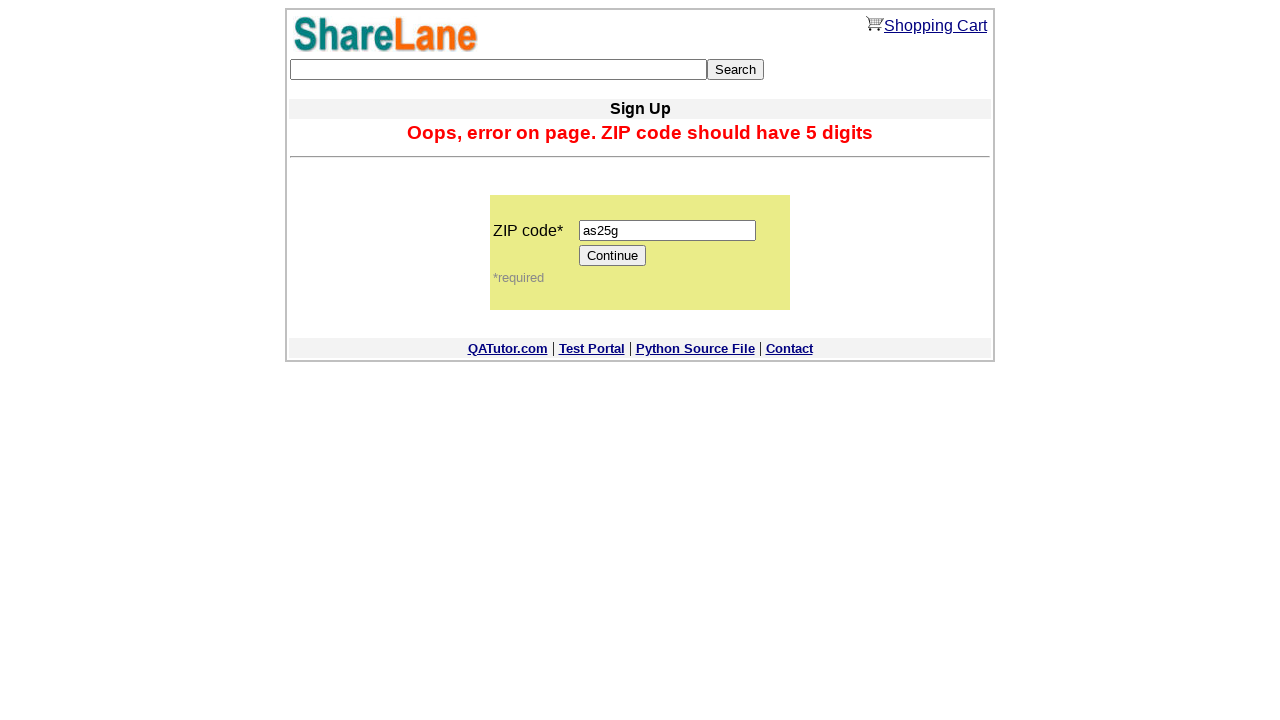

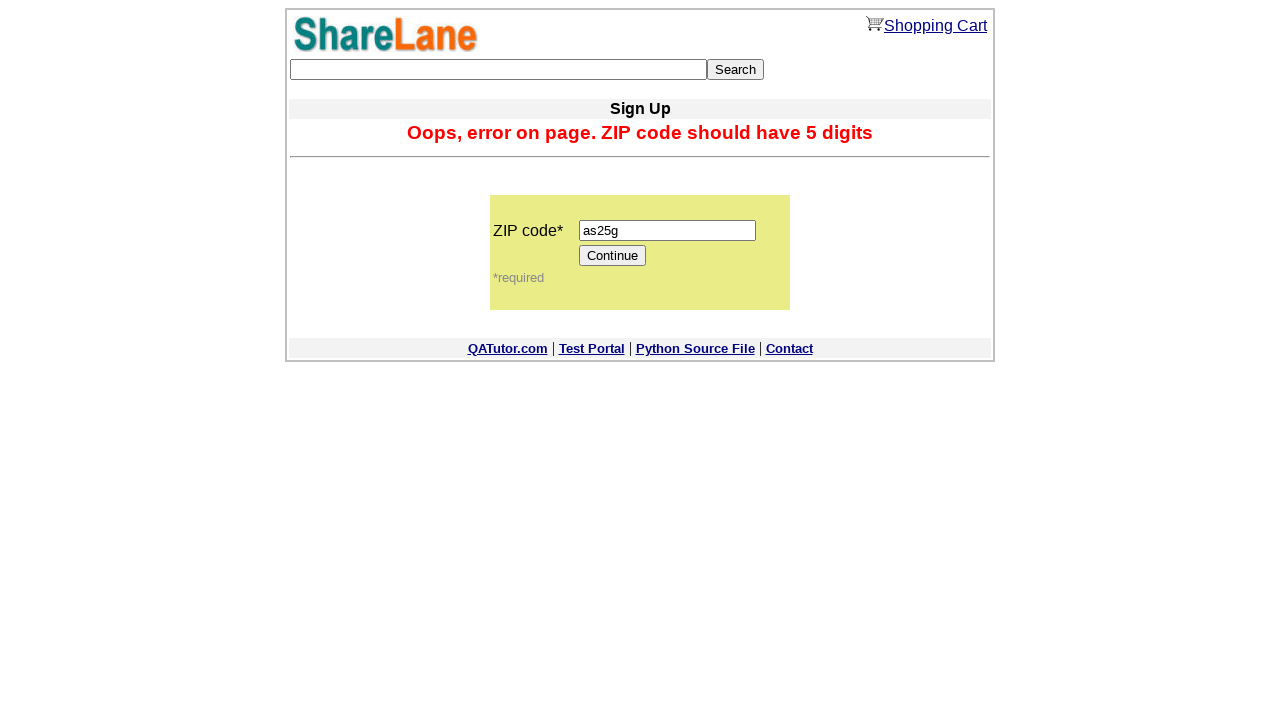